Tests context menu functionality by right-clicking on a button, selecting the "Edit" option from the context menu, and verifying the resulting alert message.

Starting URL: https://swisnl.github.io/jQuery-contextMenu/demo/accesskeys.html

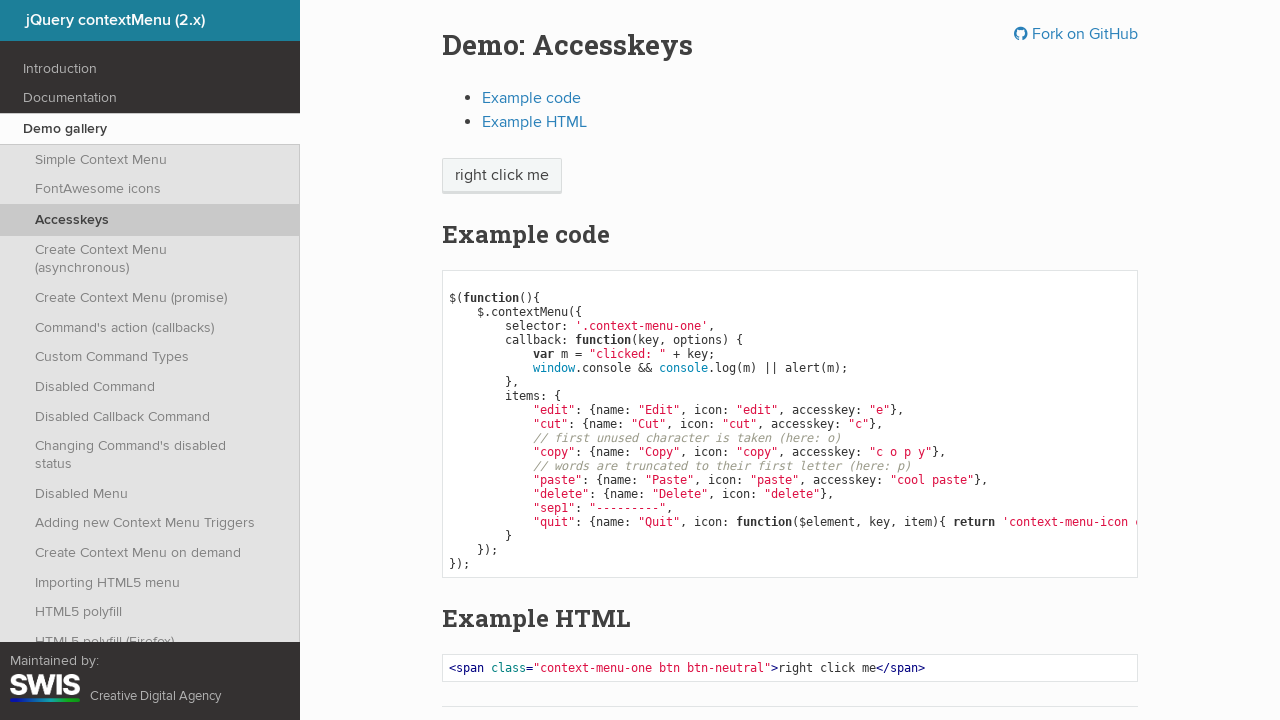

Located the 'Click Me' button element
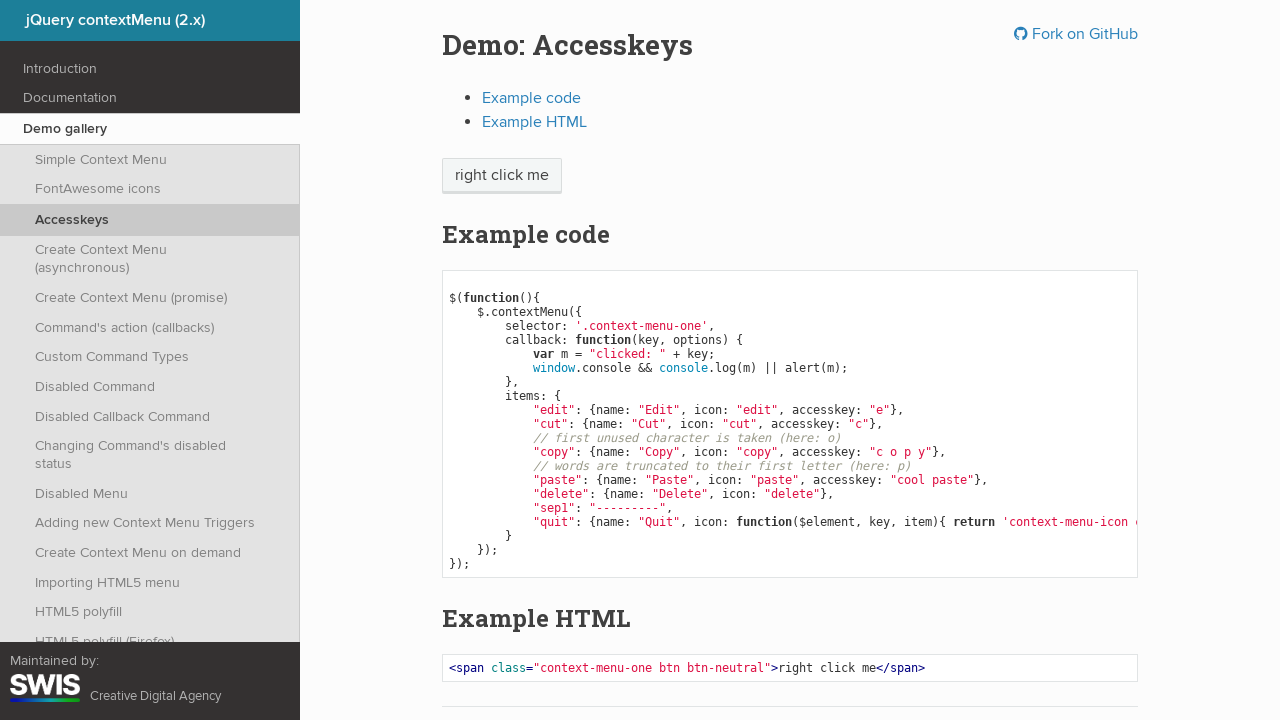

Right-clicked on the 'Click Me' button to open context menu at (502, 176) on span.context-menu-one.btn.btn-neutral
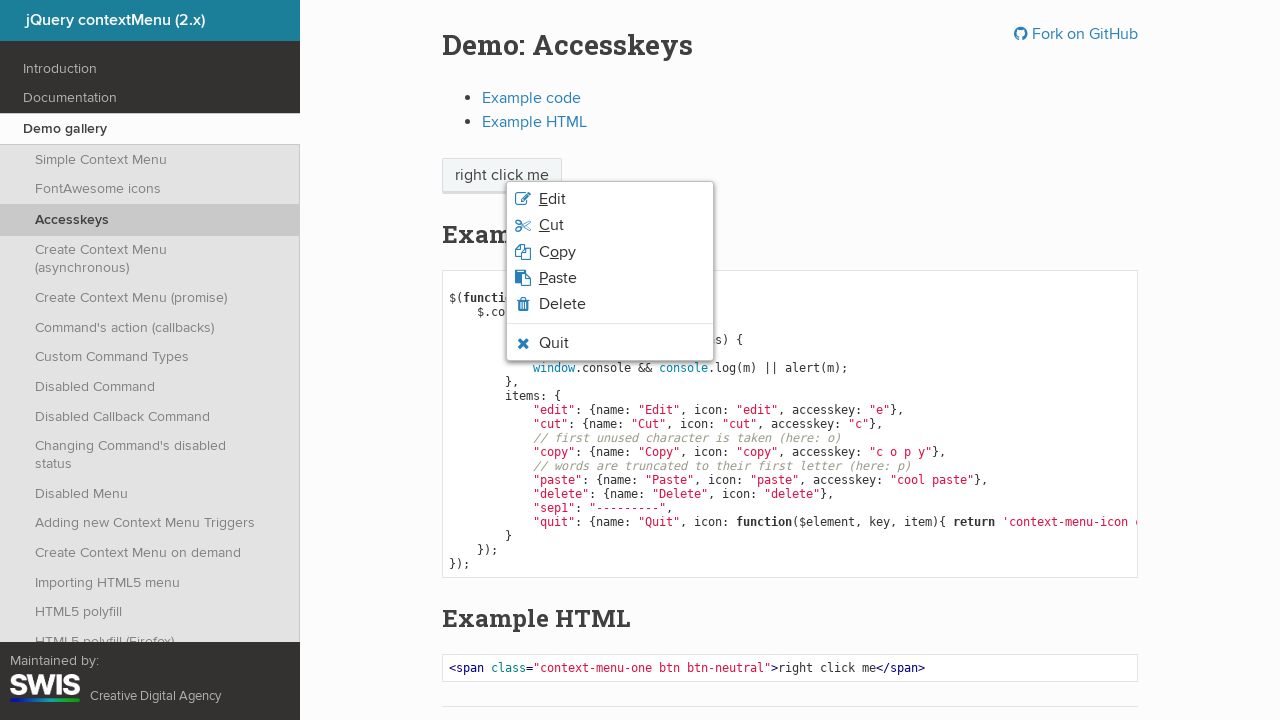

Located the 'Edit' option in the context menu
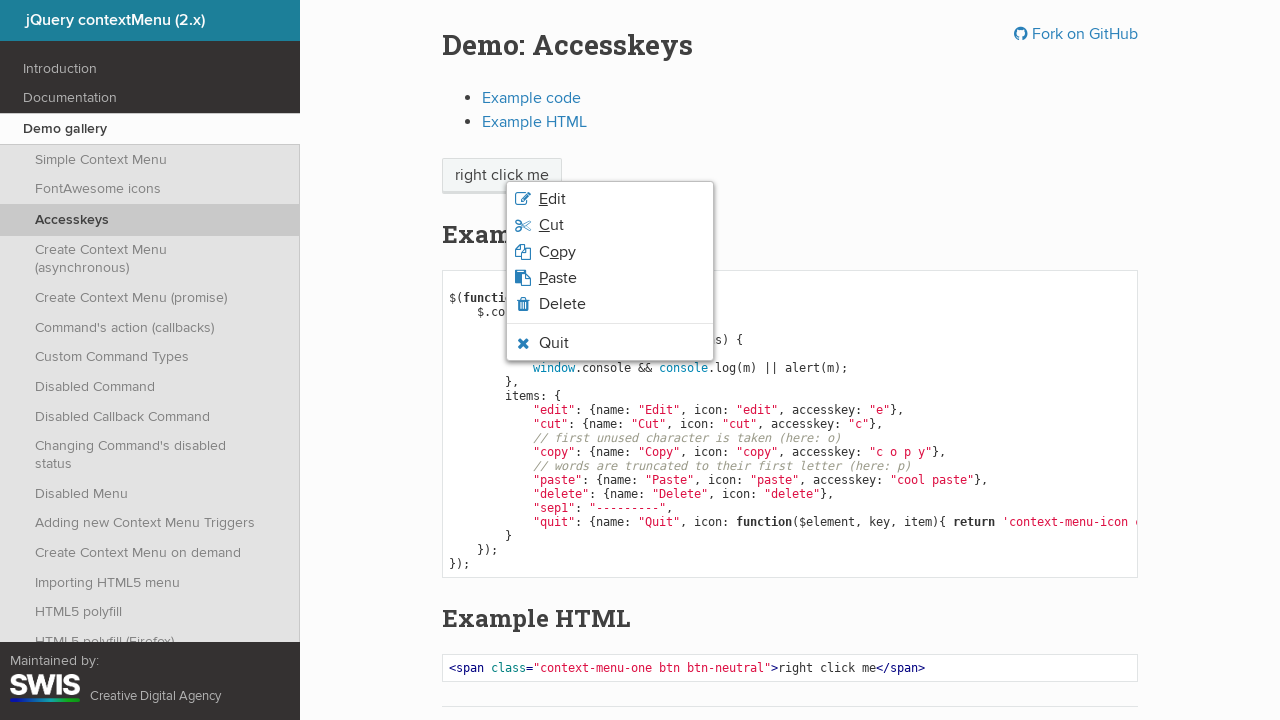

Clicked the 'Edit' option from context menu at (610, 199) on li.context-menu-item.context-menu-icon.context-menu-icon-edit
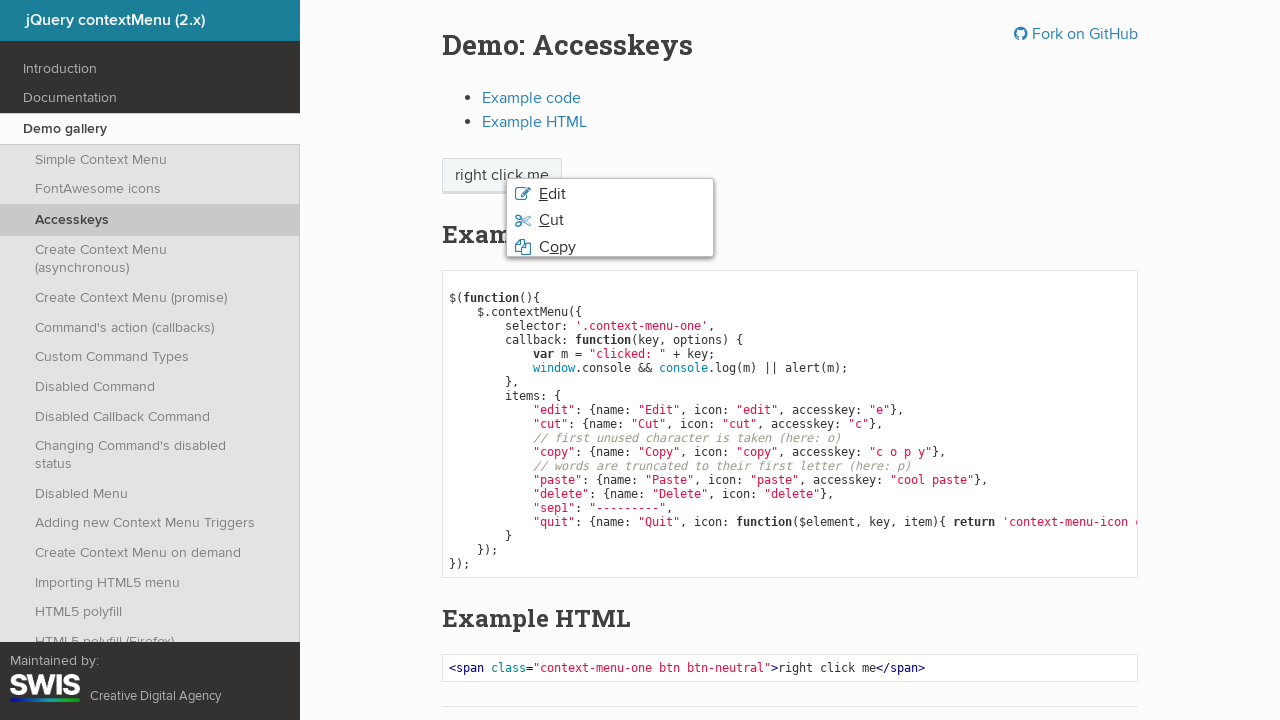

Set up dialog handler to dismiss alerts
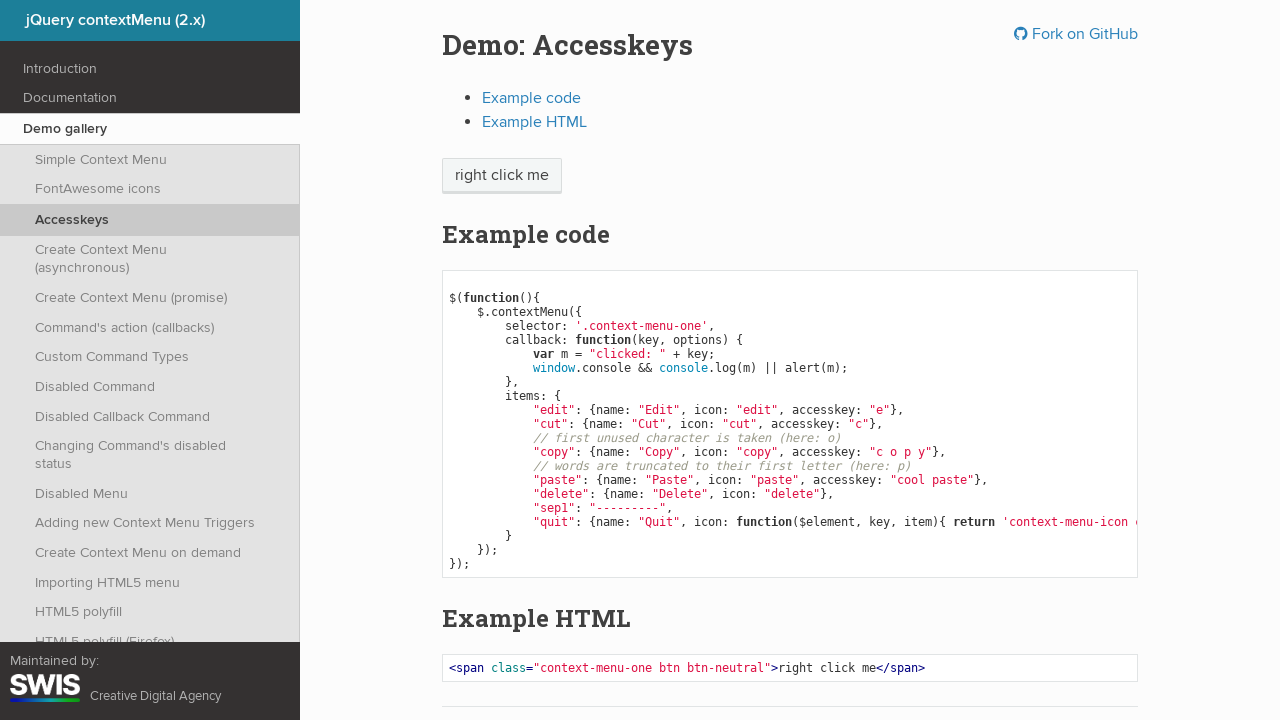

Registered dialog listener to verify alert message is 'clicked: edit'
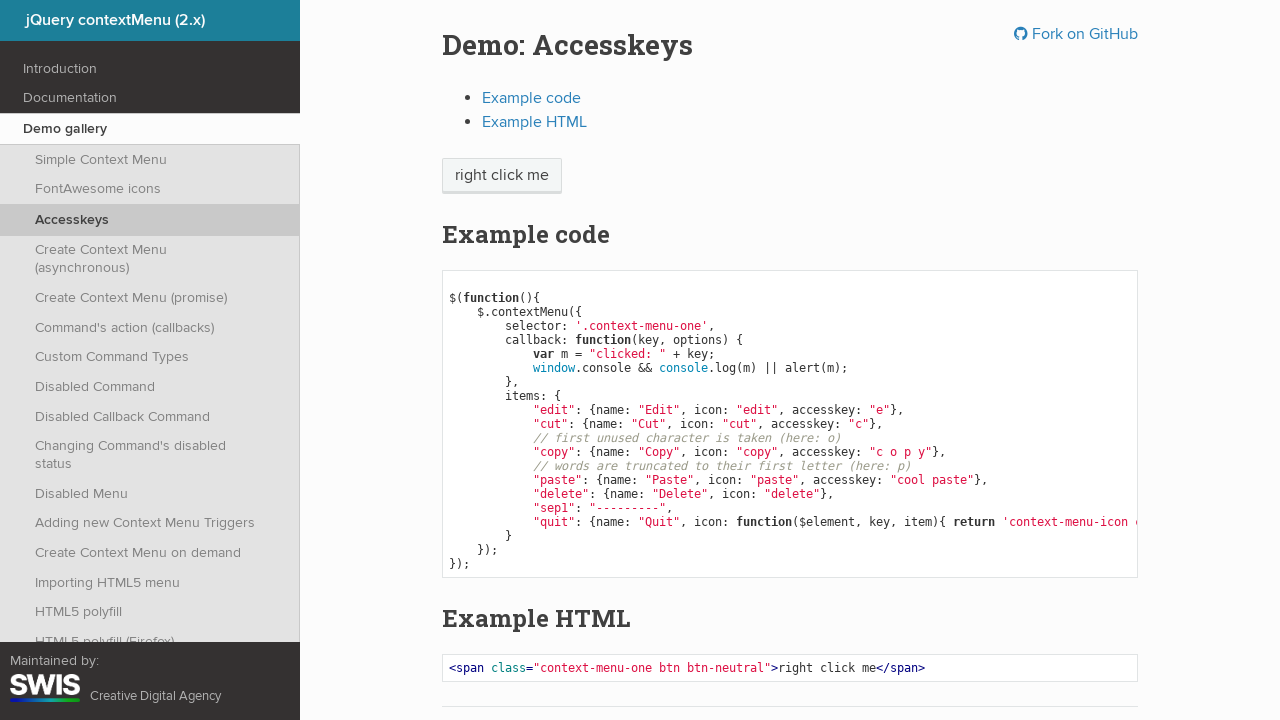

Right-clicked on the 'Click Me' button again to trigger context menu at (502, 176) on span.context-menu-one.btn.btn-neutral
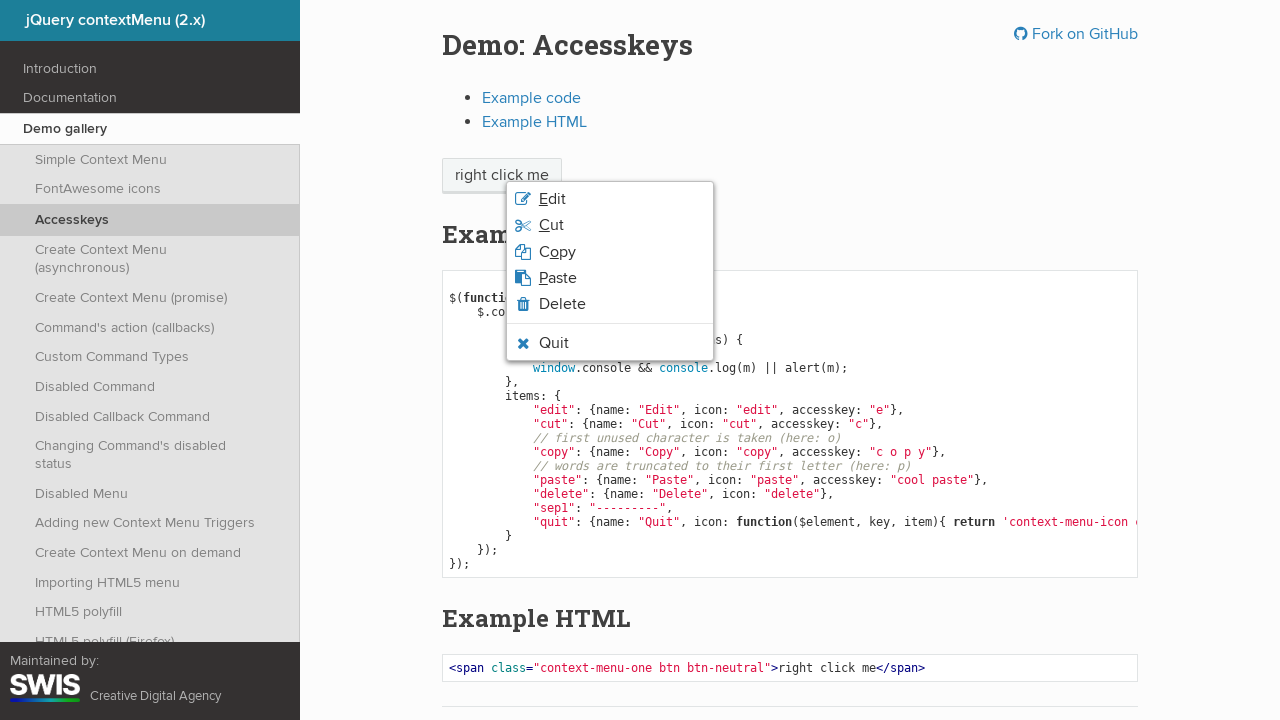

Located the 'Edit' option in the context menu again
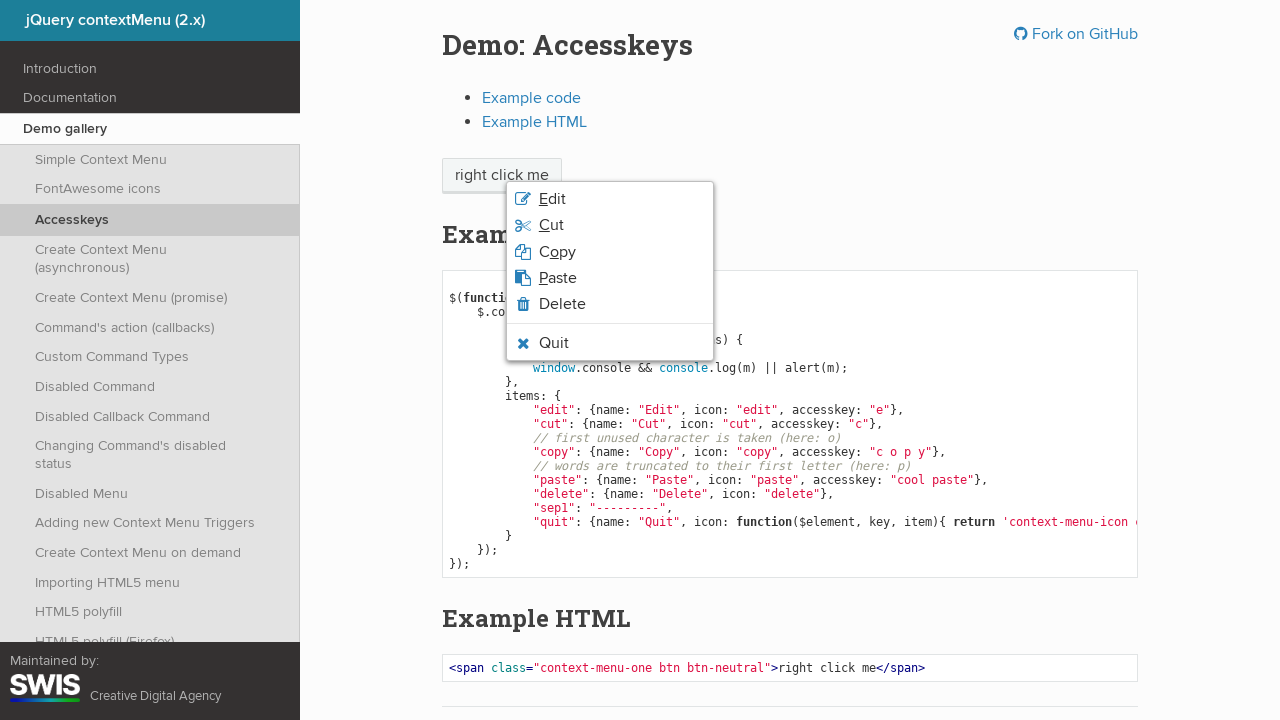

Clicked the 'Edit' option and verified alert message 'clicked: edit' at (610, 199) on li.context-menu-item.context-menu-icon.context-menu-icon-edit
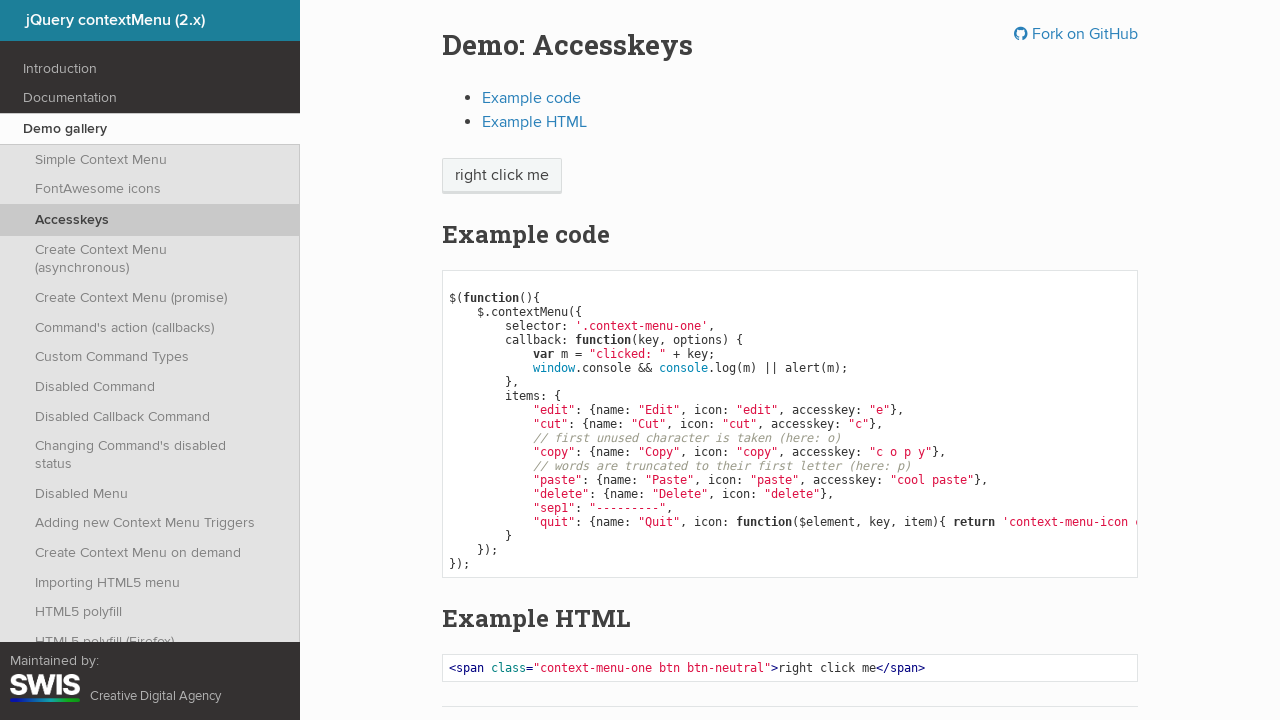

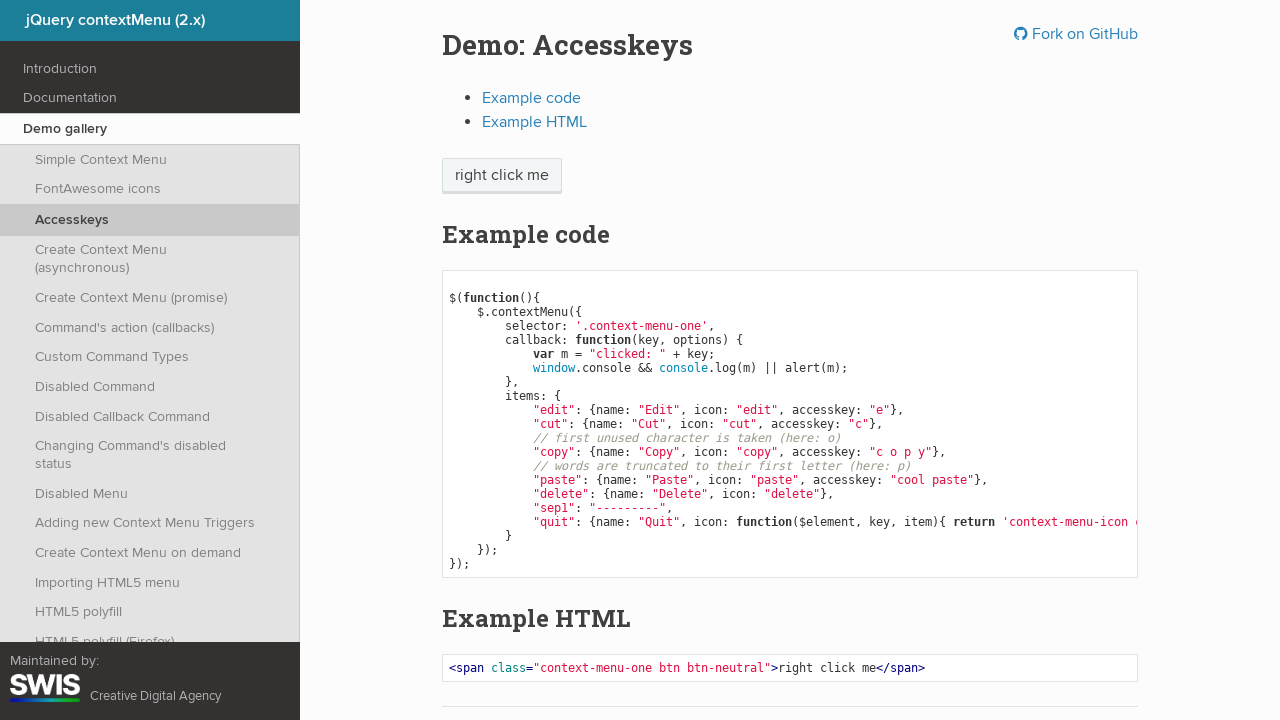